Tests various text input field interactions including typing, appending, clearing, validation, and rich text editor functionality on a form testing page

Starting URL: https://leafground.com/input.xhtml

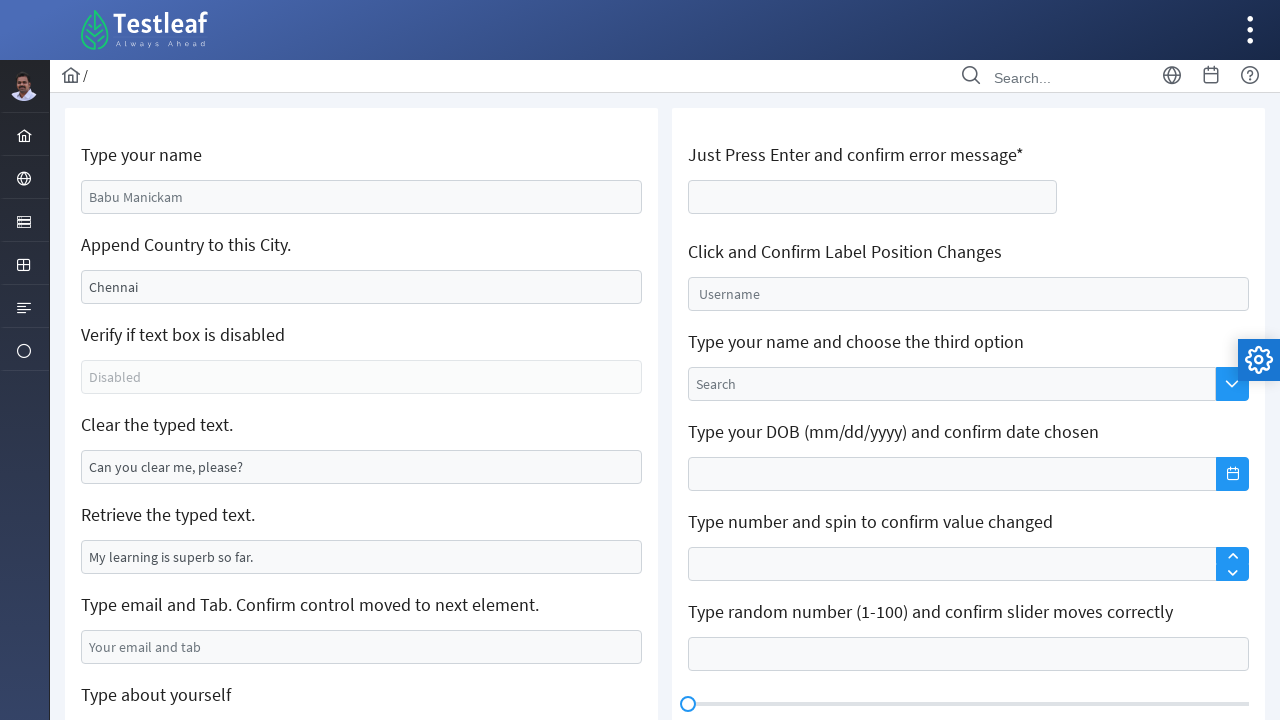

Filled name field with 'Karuppasamy.G' on #j_idt88\:name
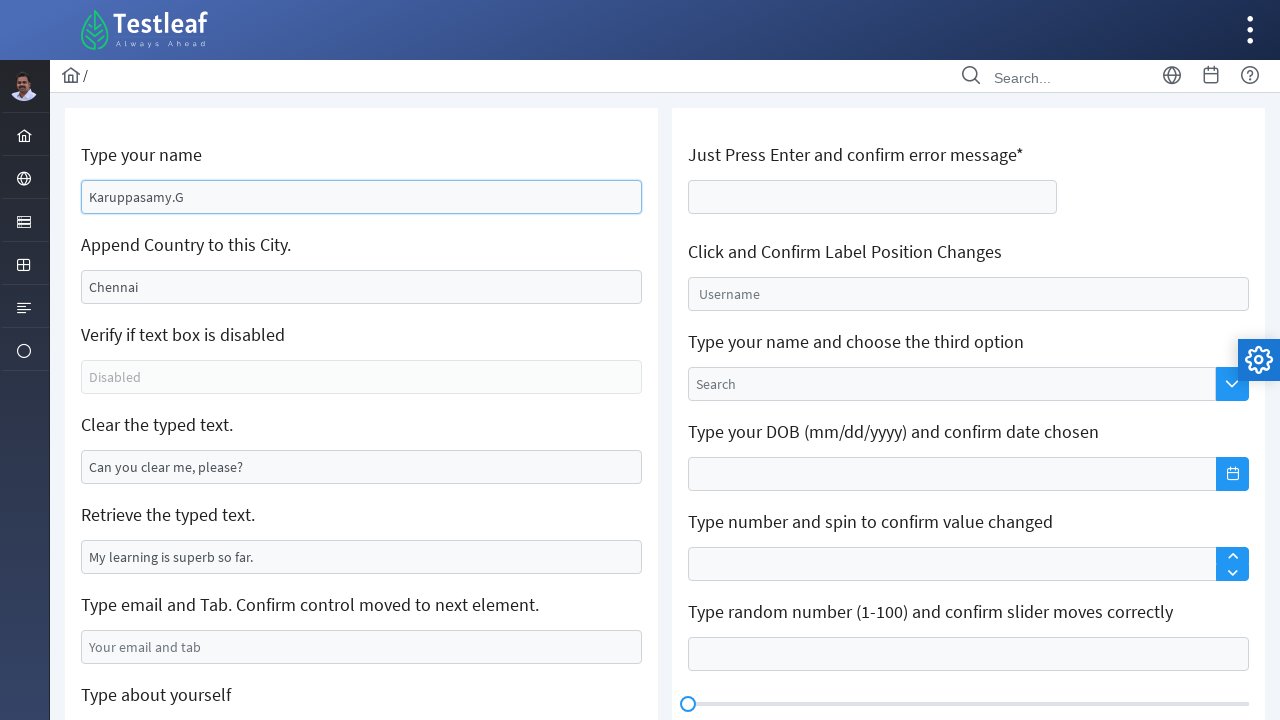

Appended ' , Tambaram' to city field on #j_idt88\:j_idt91
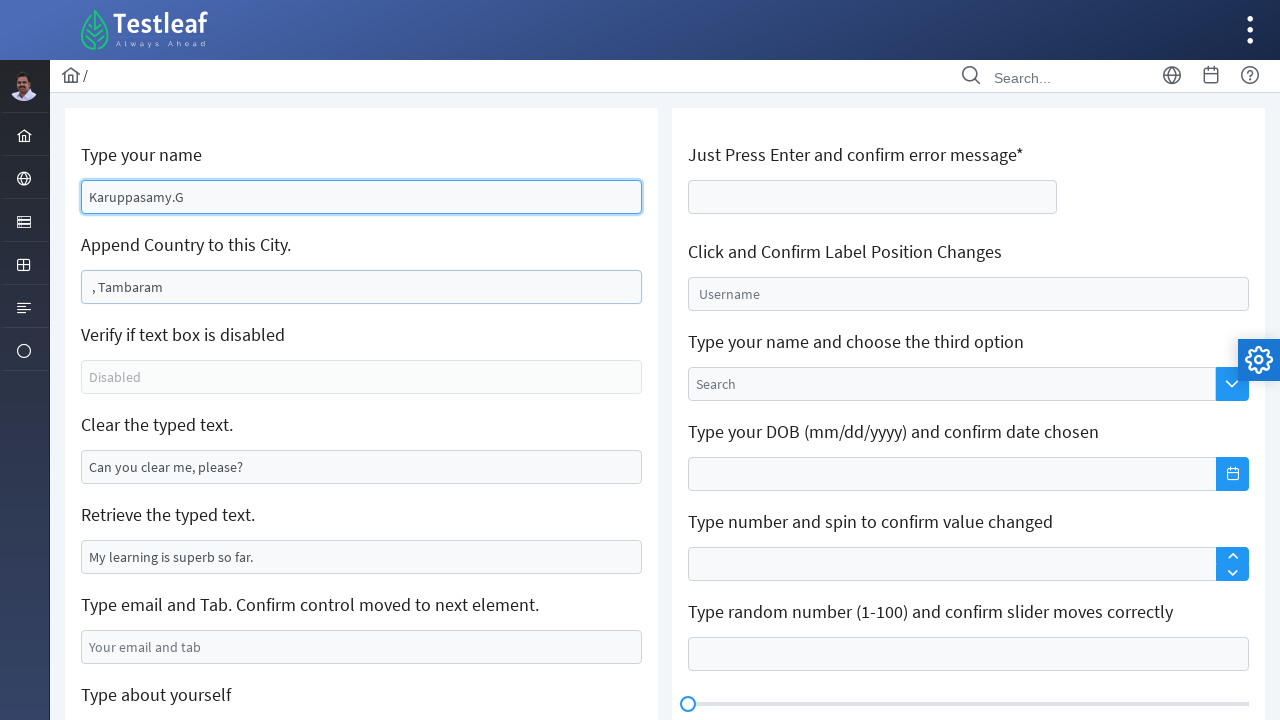

Verified textbox is enabled: False
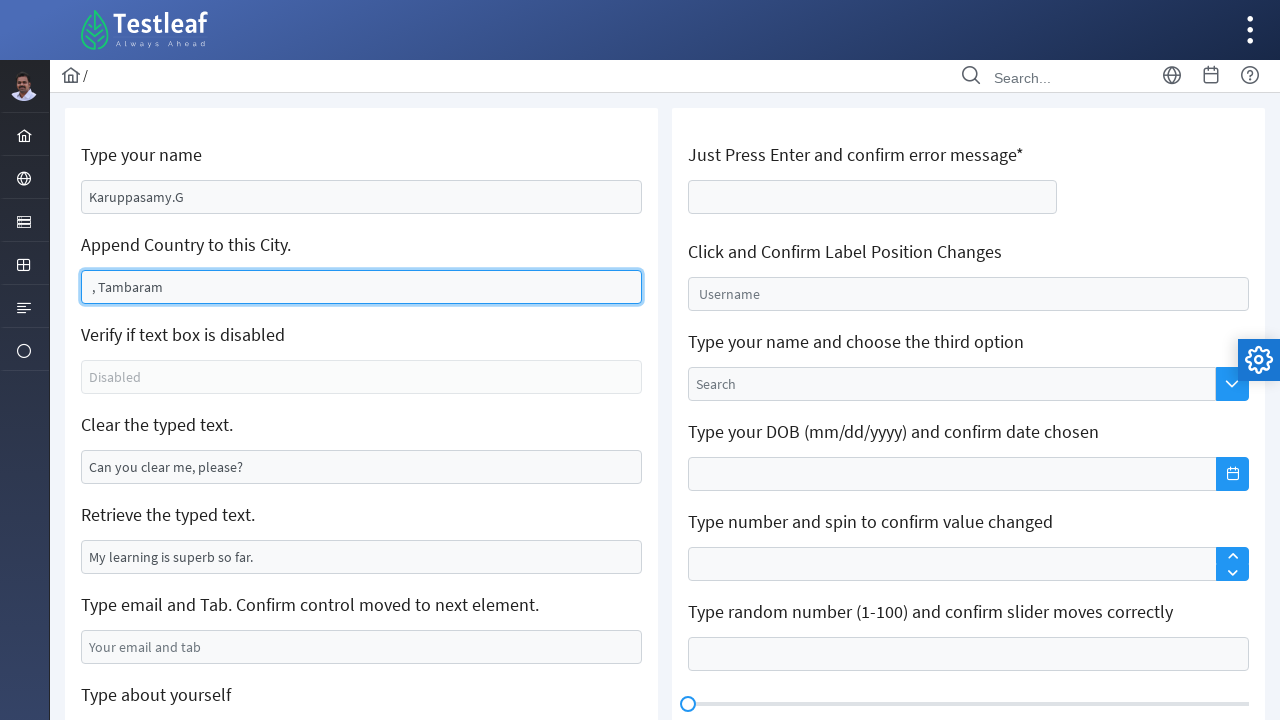

Cleared text from textbox on #j_idt88\:j_idt95
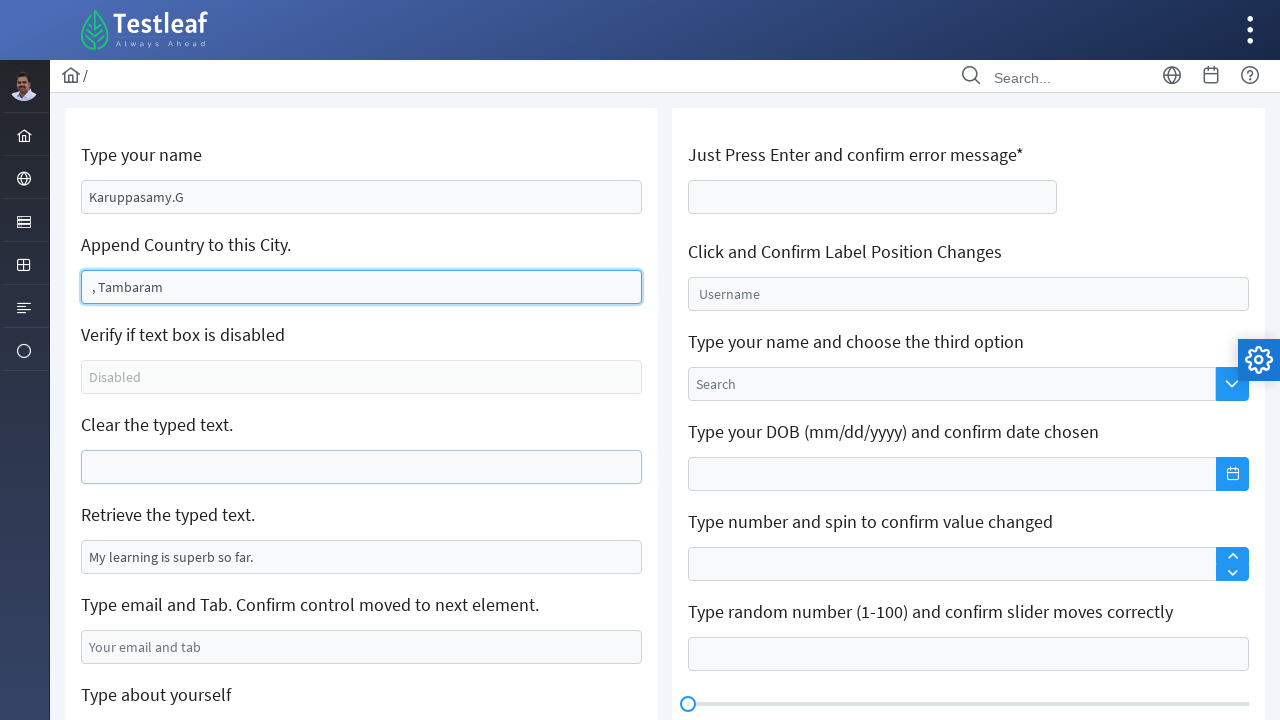

Retrieved typed text: My learning is superb so far.
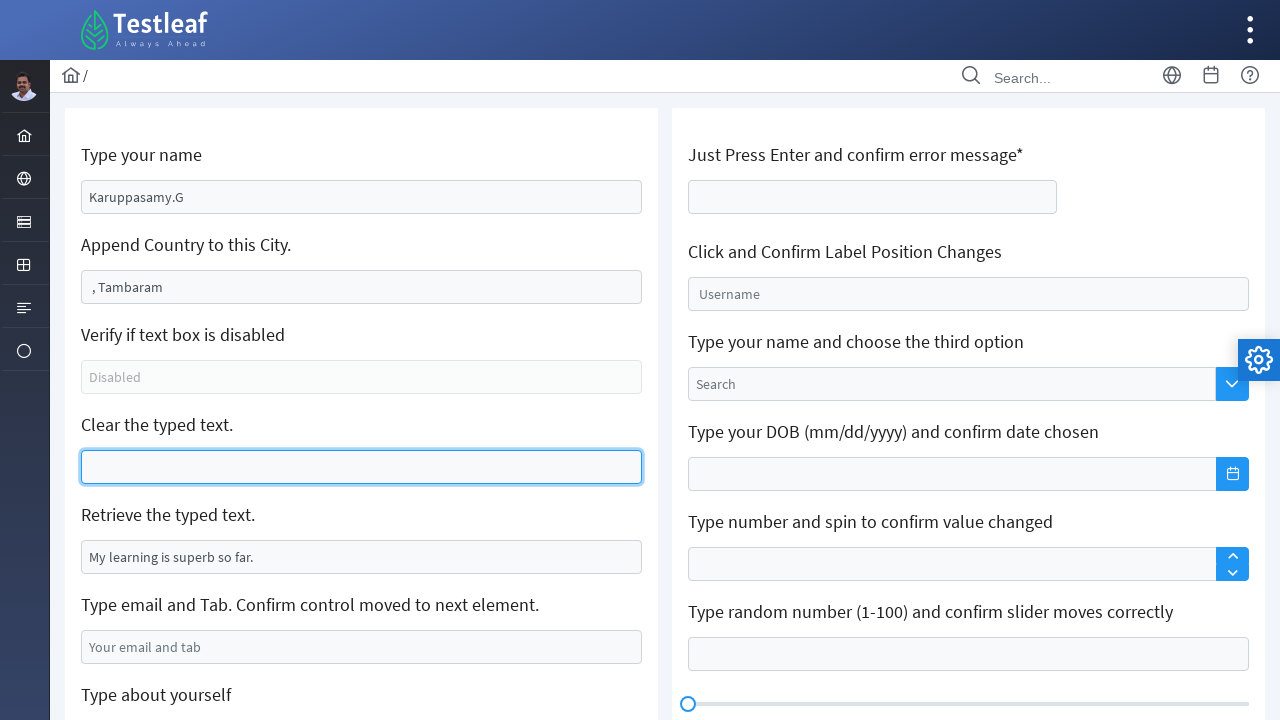

Filled email field with 'test123@abc.com' on #j_idt88\:j_idt99
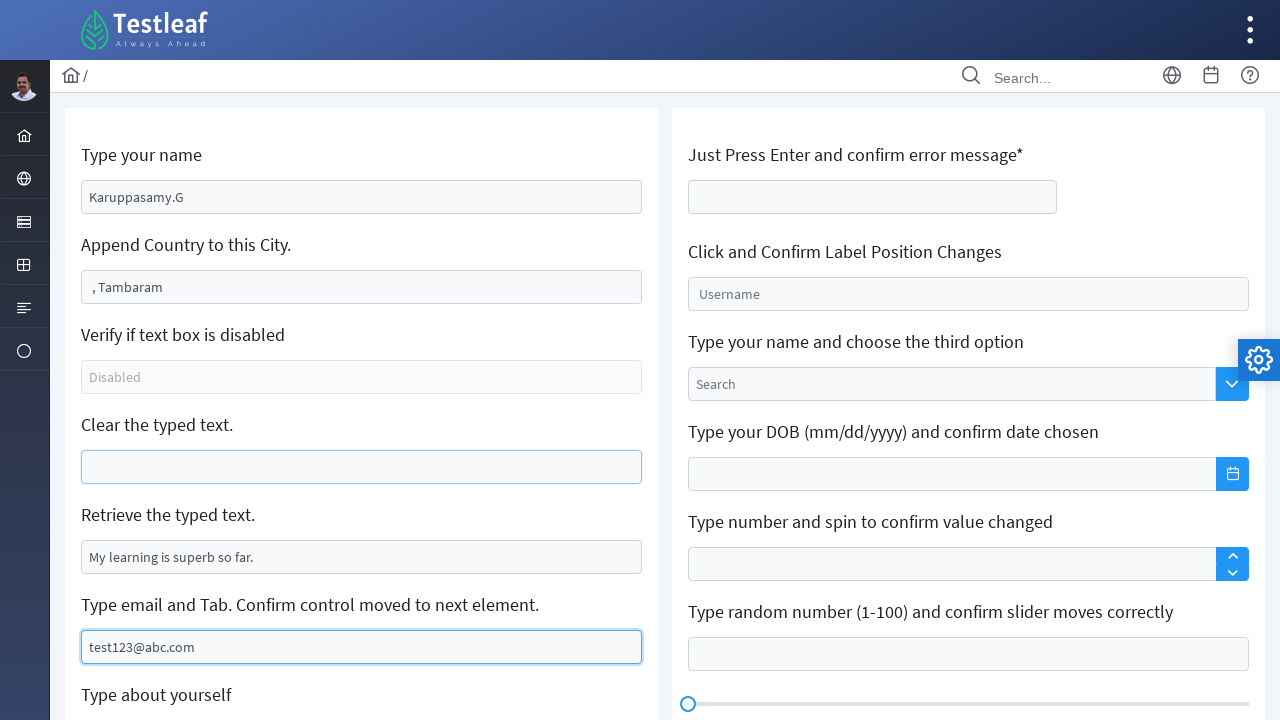

Pressed Tab key to move to next element
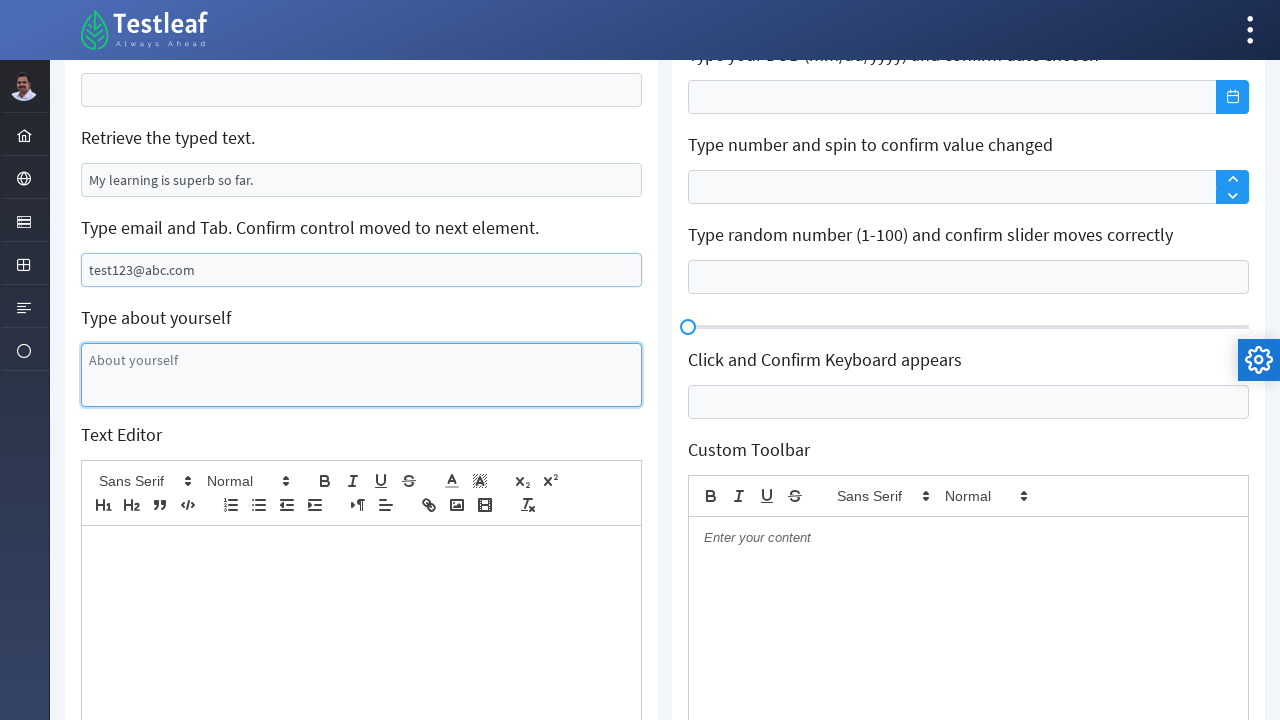

Filled about field with 'I am a Automation Testing Engineer' on #j_idt88\:j_idt101
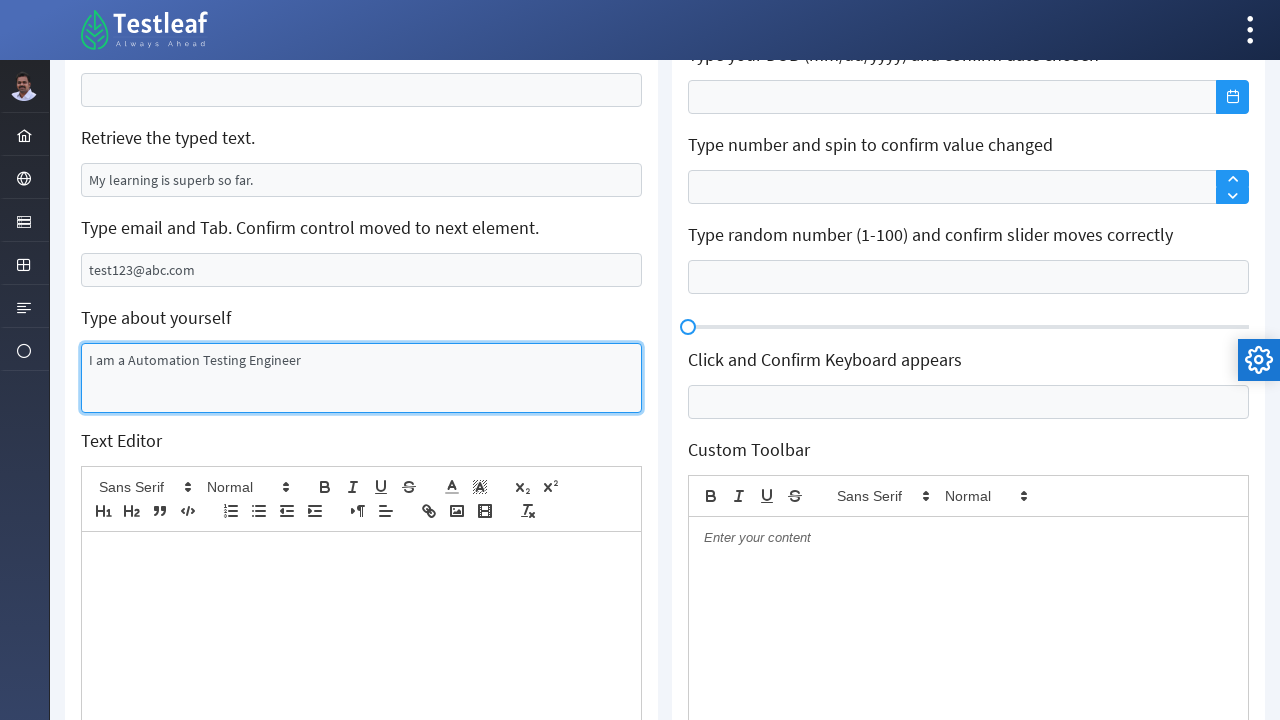

Typed 'Just for Testing' in rich text editor on div.ql-editor.ql-blank
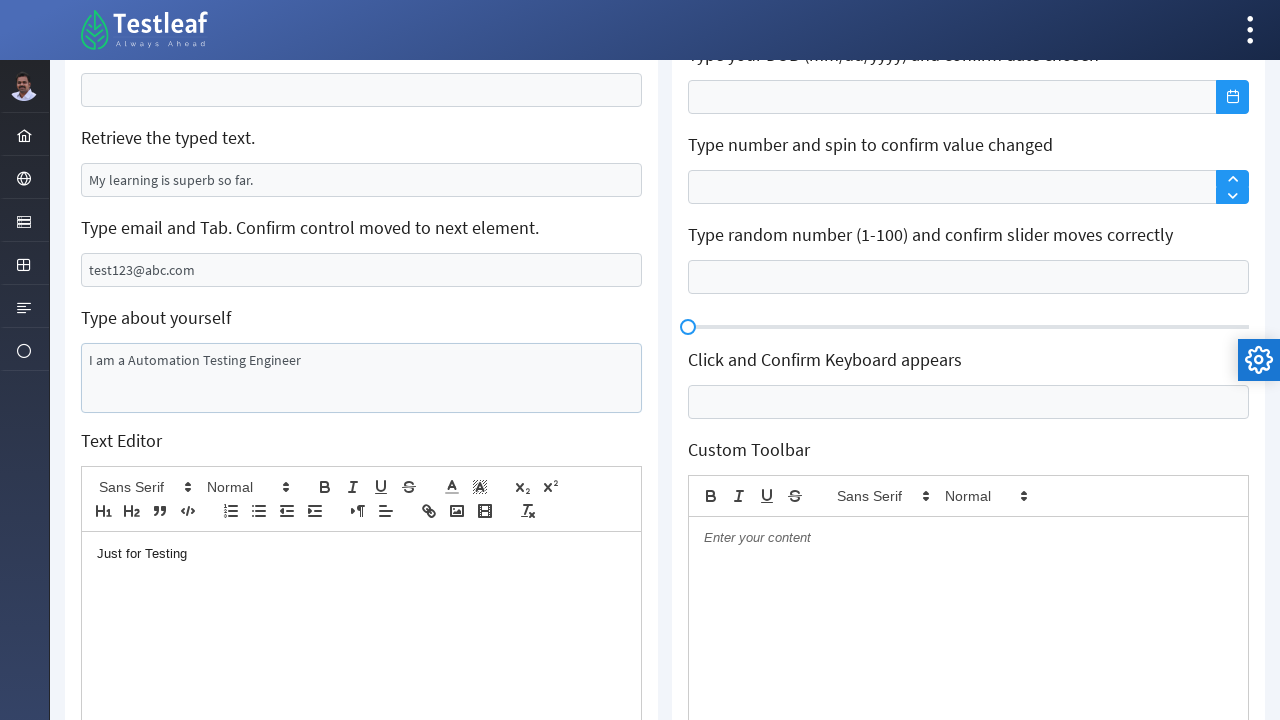

Cleared age field on #j_idt106\:thisform\:age
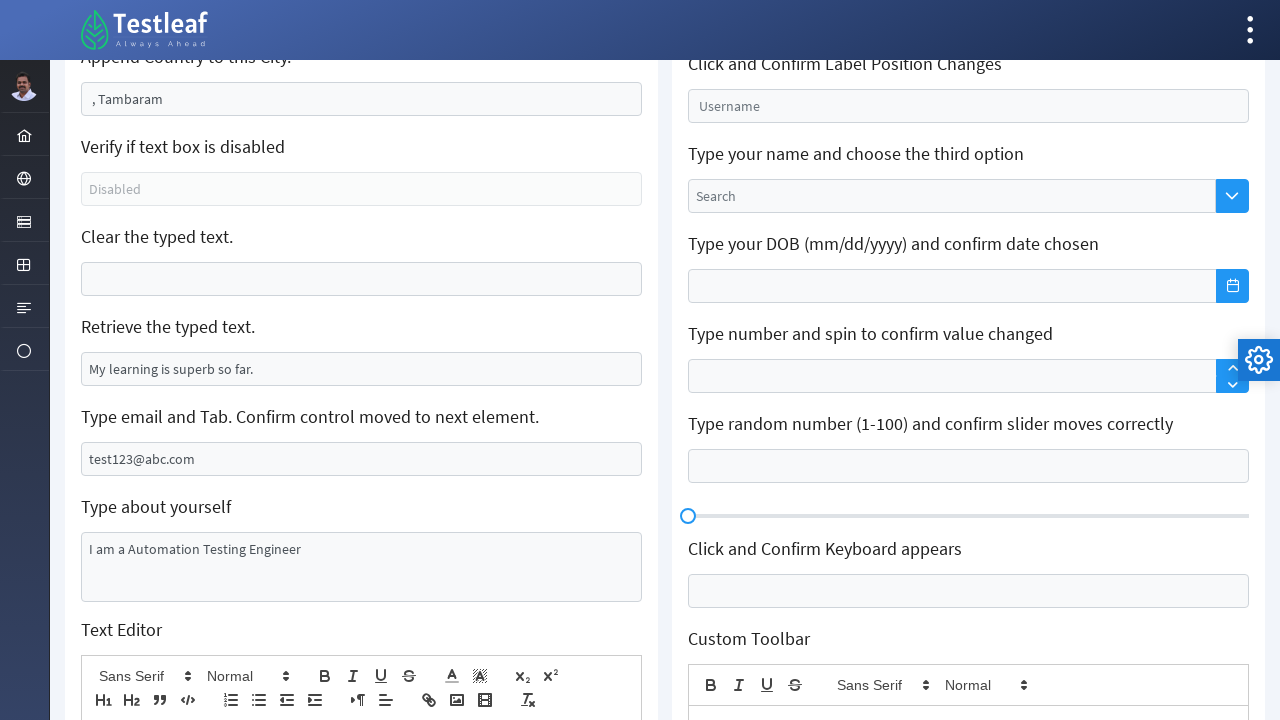

Pressed Enter key to trigger validation
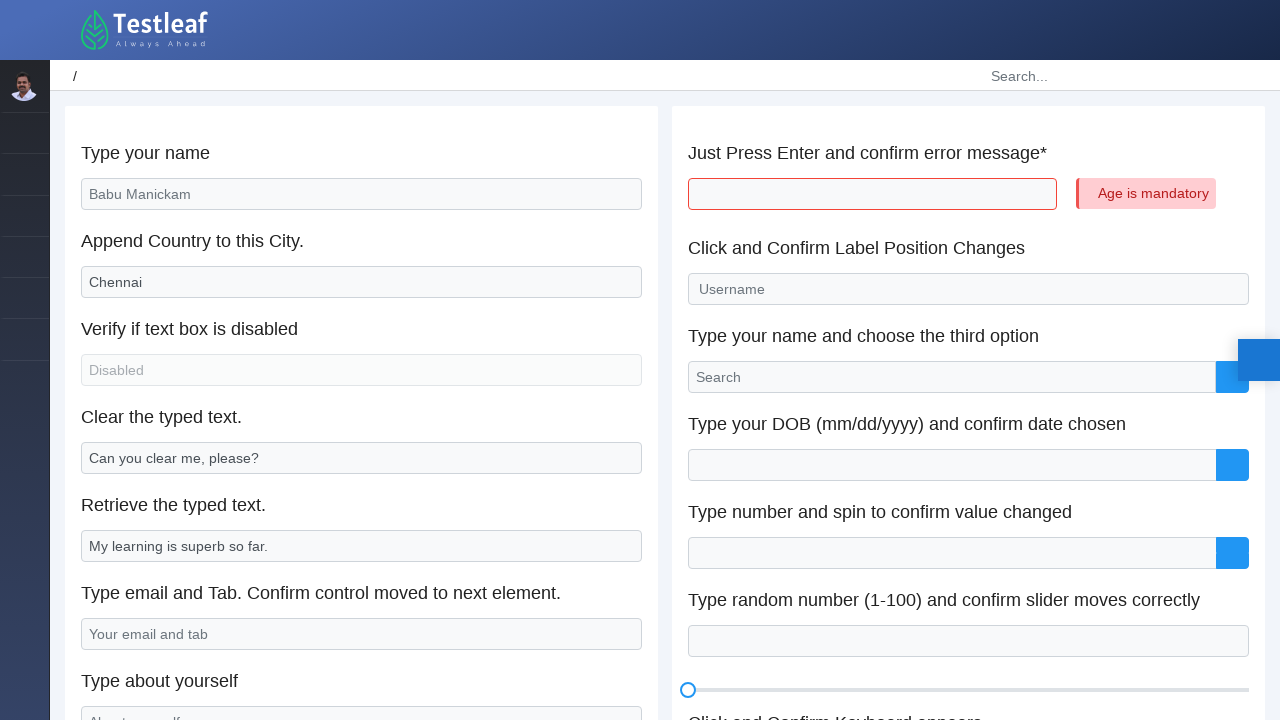

Error message appeared for mandatory age field
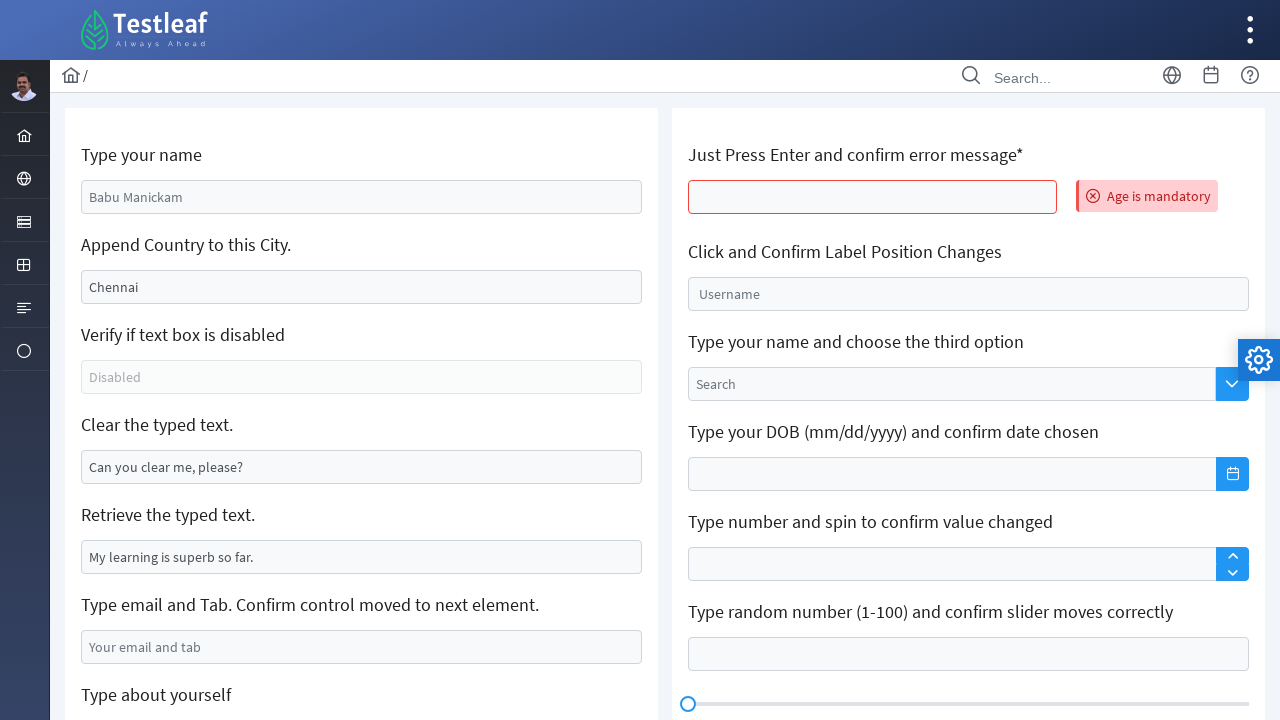

Retrieved error message: 'Age is mandatory'
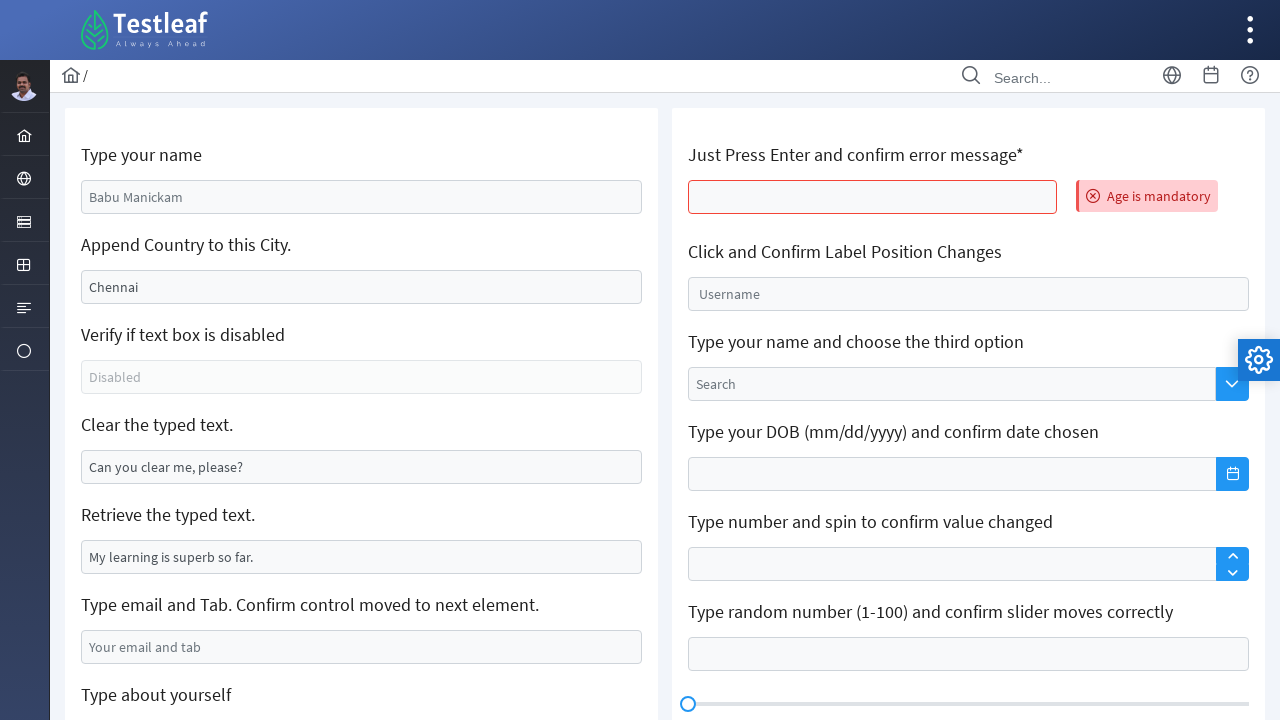

Error message validation passed - 'Age is mandatory' confirmed
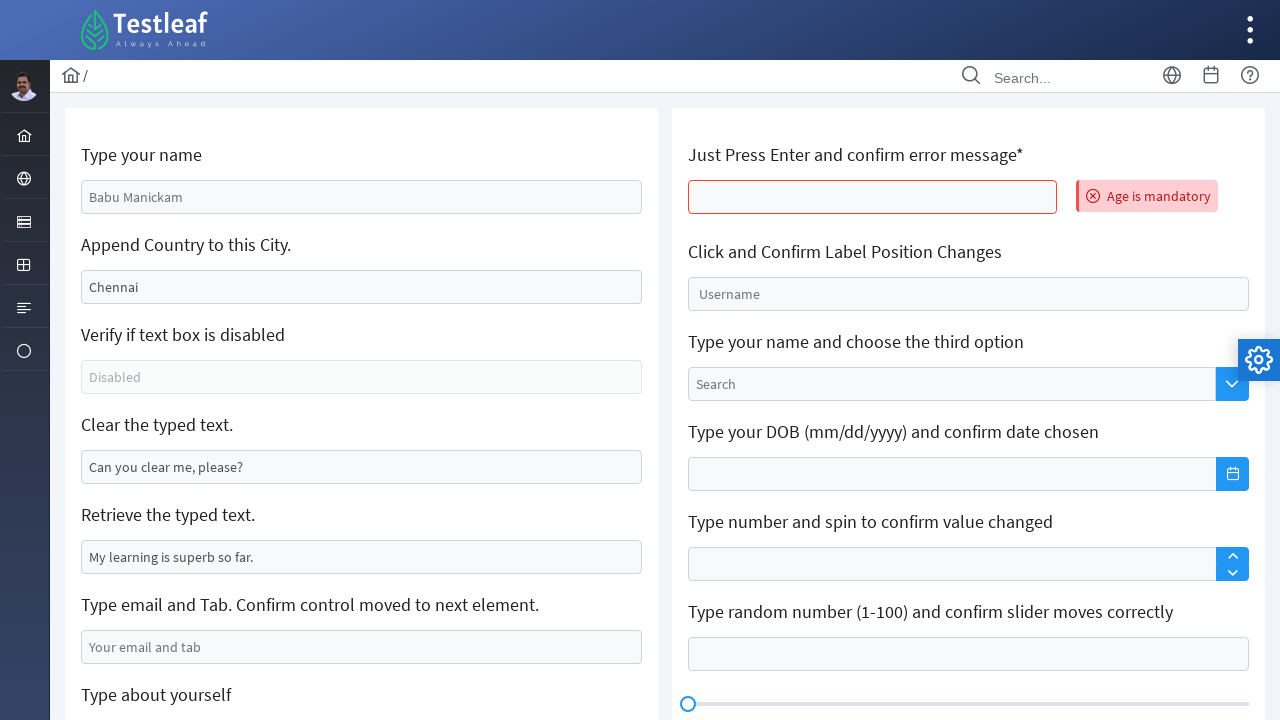

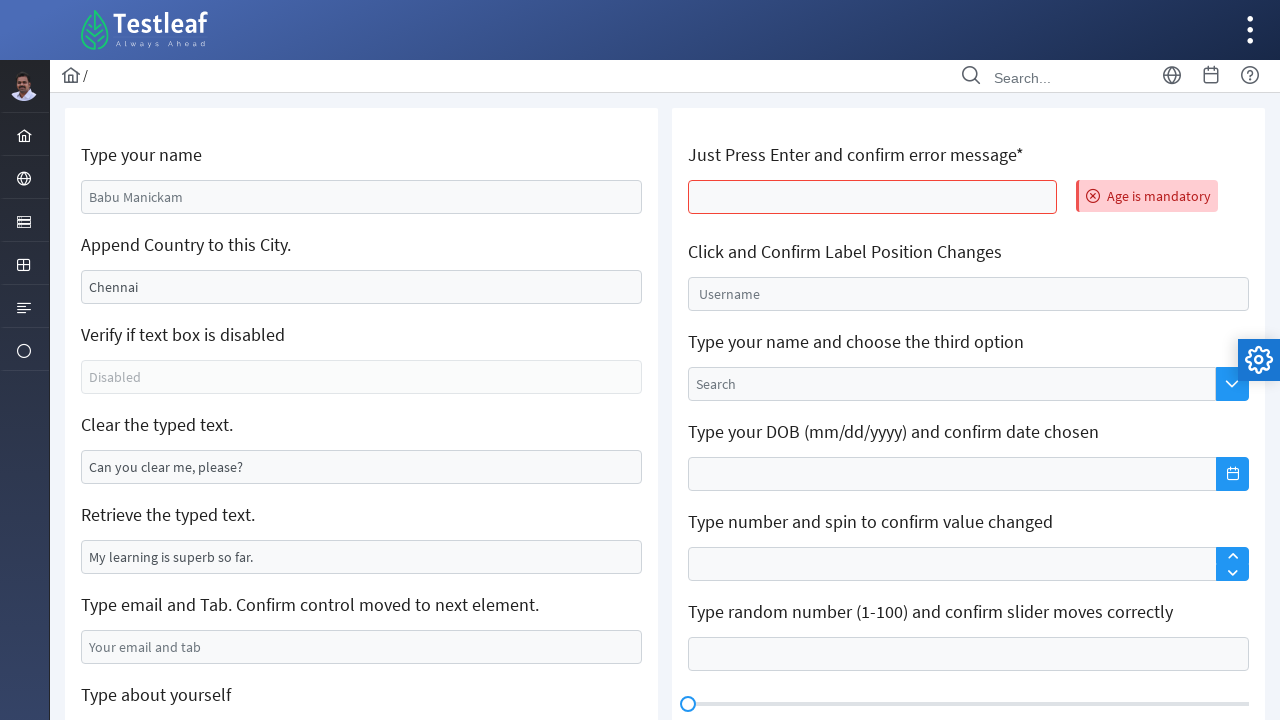